Tests jQuery UI custom dropdown/selectmenu functionality by clicking the dropdown and selecting different options (Medium, Slower, Faster) and verifying the selected values are displayed correctly.

Starting URL: https://jqueryui.com/resources/demos/selectmenu/default.html

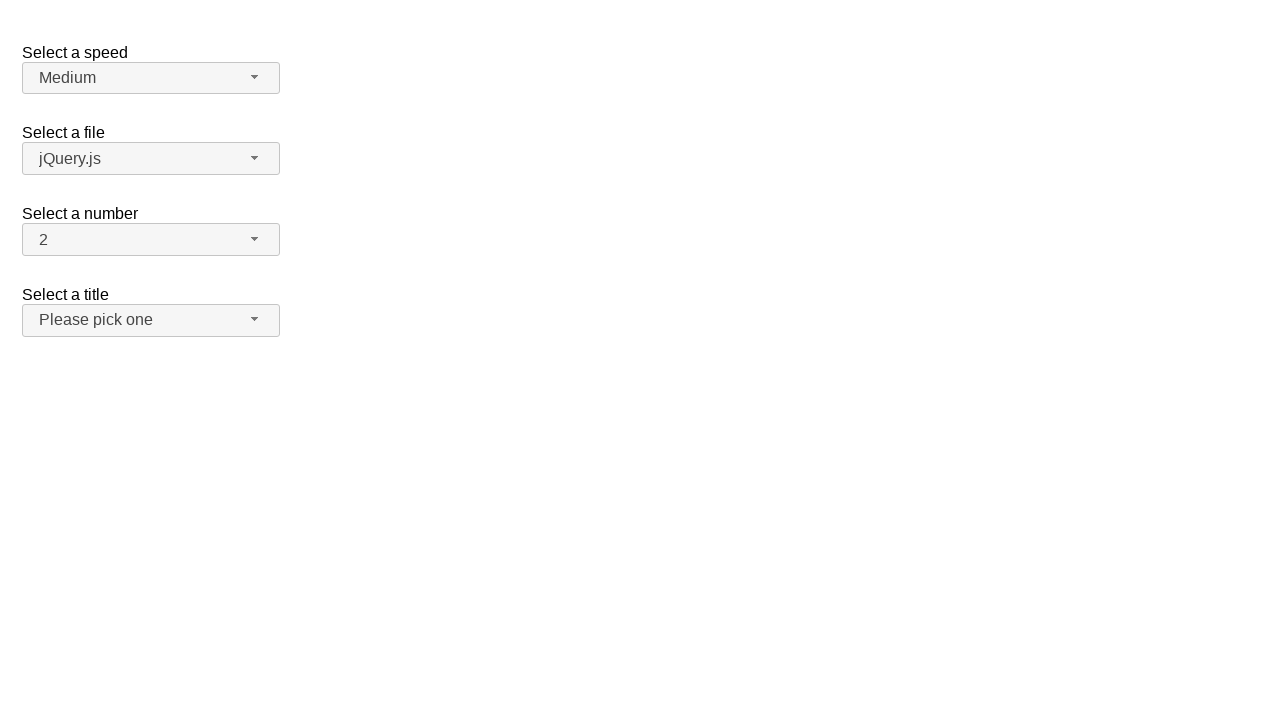

Clicked dropdown button to open custom selectmenu at (141, 78) on span.ui-selectmenu-text
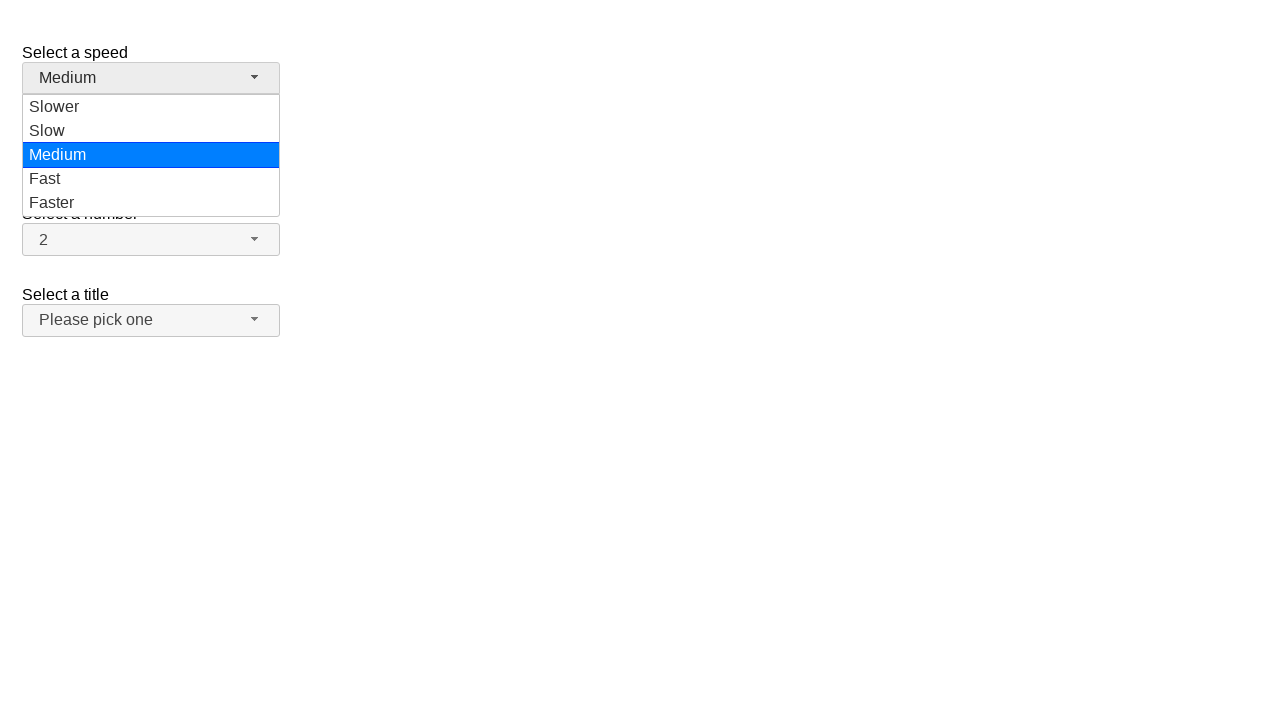

Selected 'Medium' option from dropdown at (151, 155) on #ui-id-3
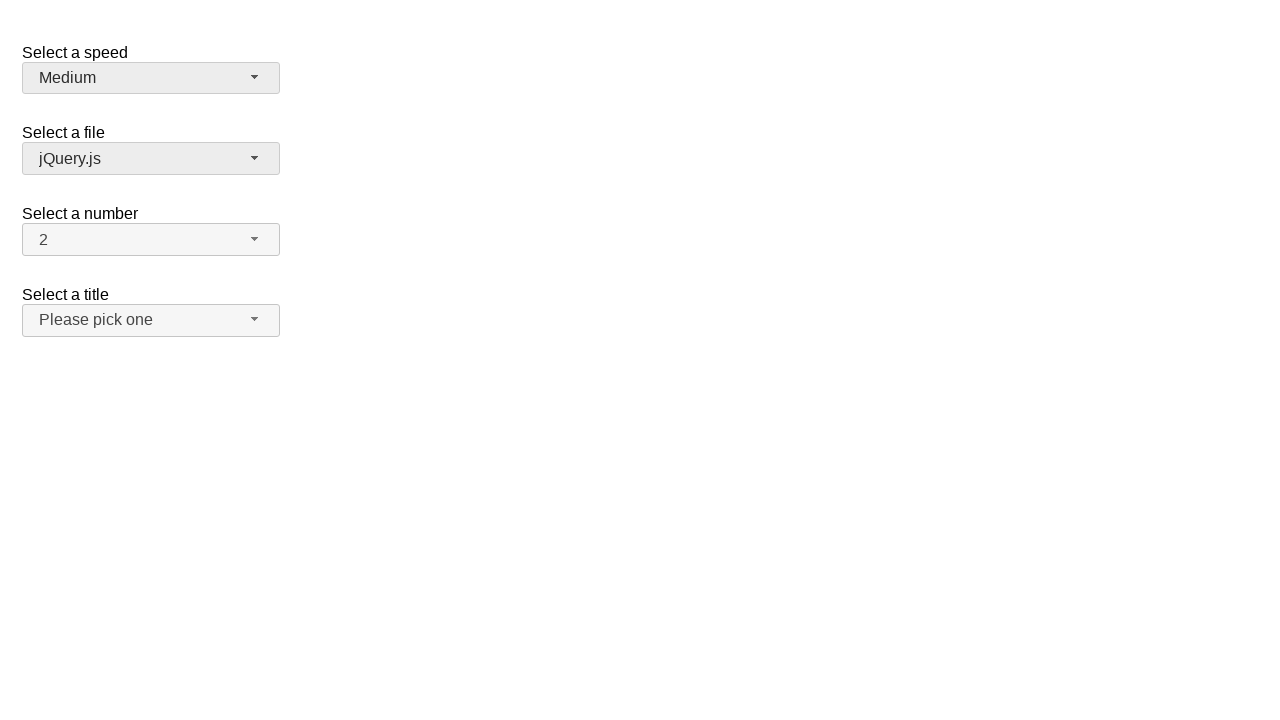

Verified 'Medium' is displayed as selected value
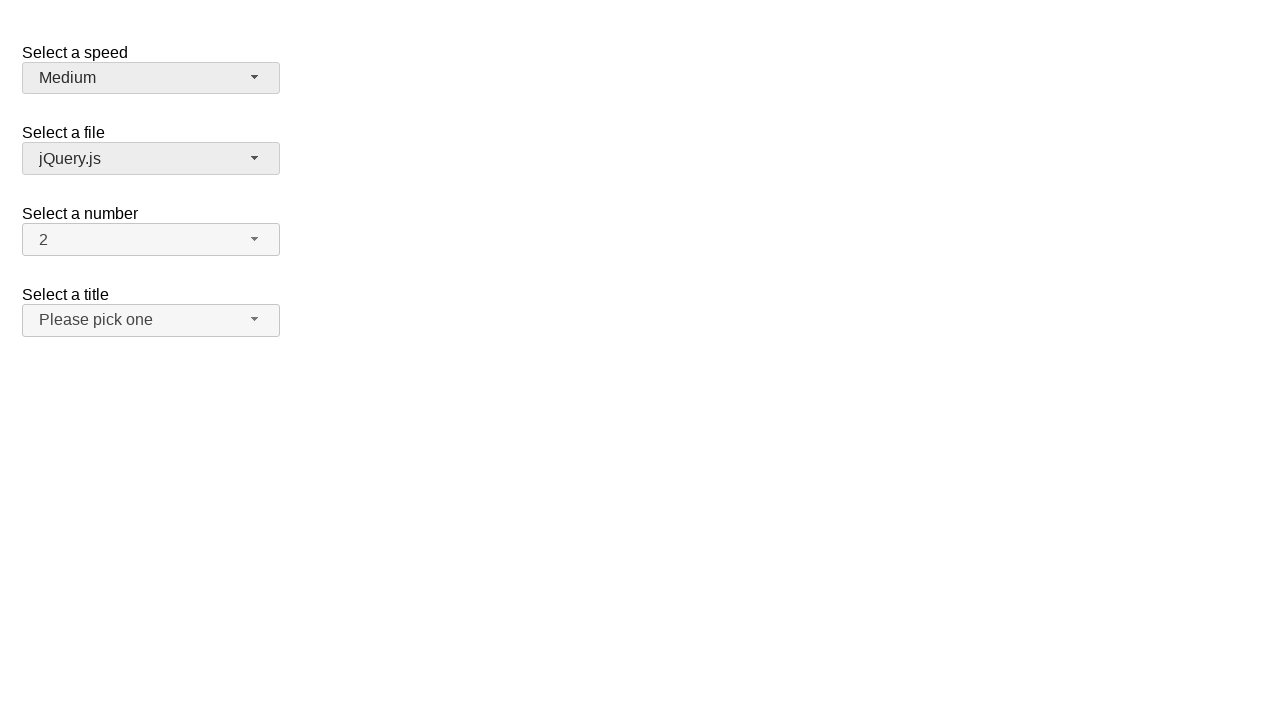

Clicked dropdown button to open selectmenu again at (141, 78) on span.ui-selectmenu-text
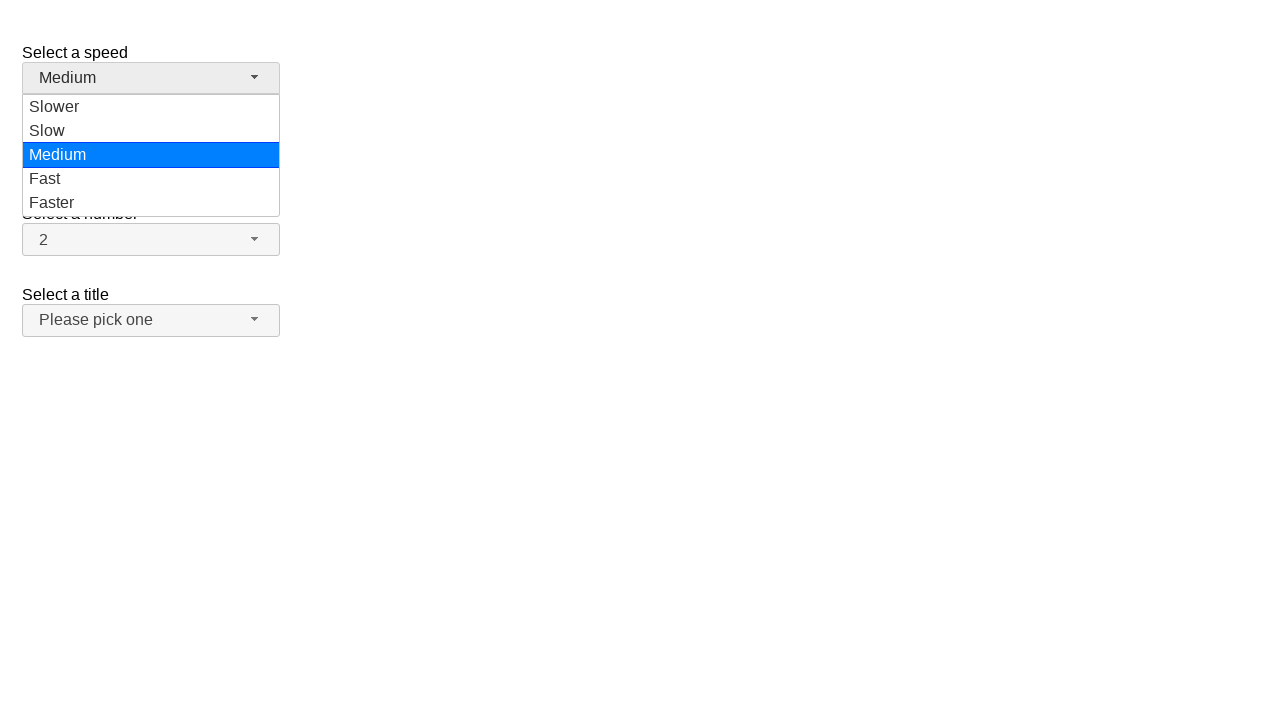

Selected 'Slower' option from dropdown at (151, 107) on #ui-id-1
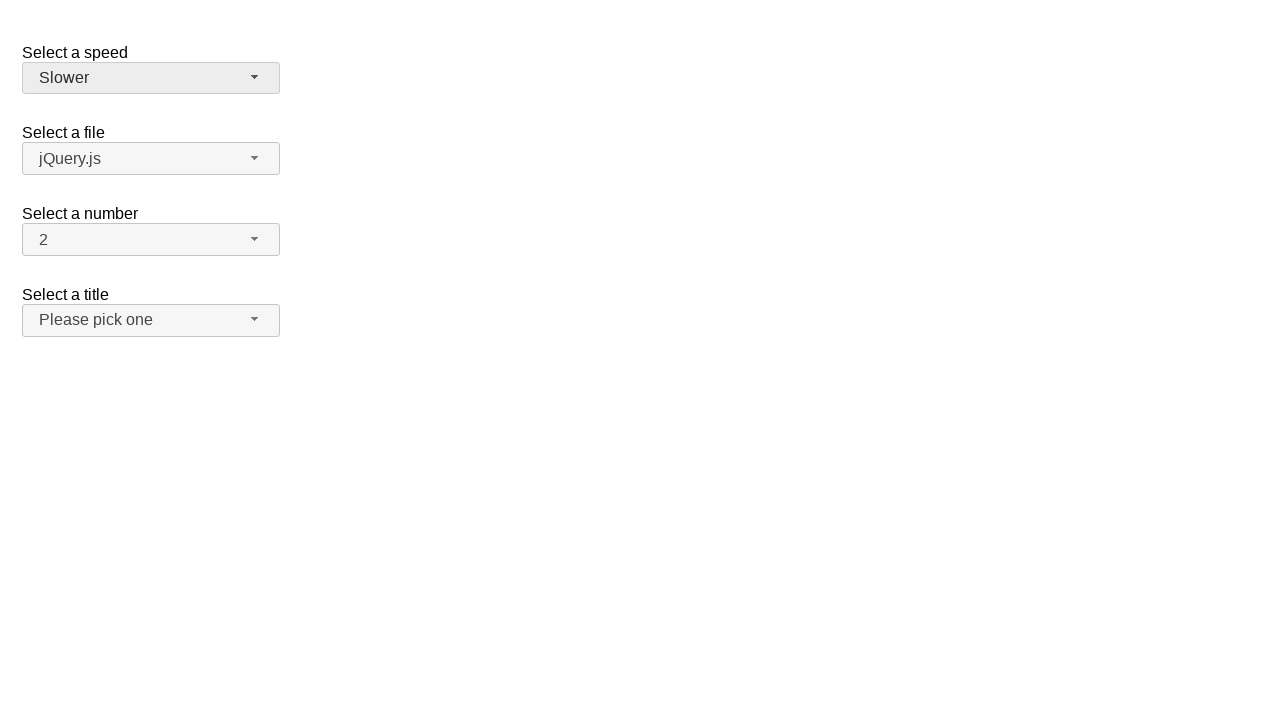

Verified 'Slower' is displayed as selected value
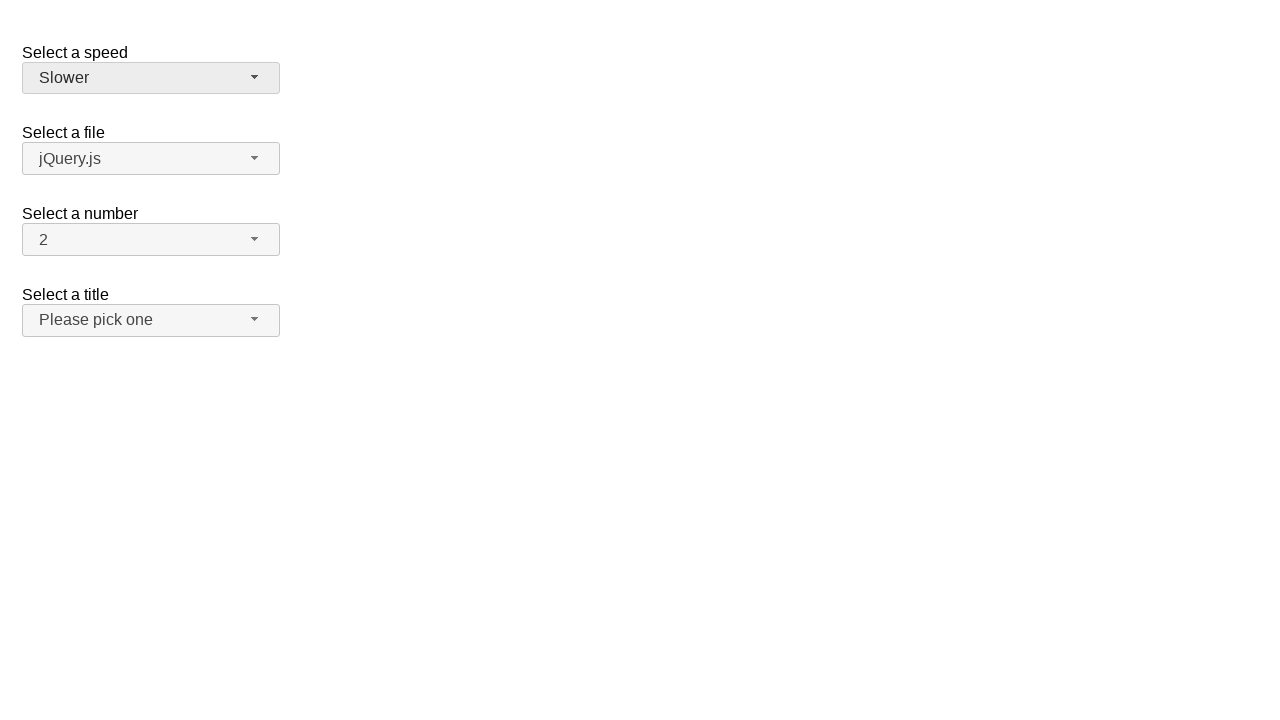

Clicked dropdown button to open selectmenu for third time at (141, 78) on span.ui-selectmenu-text
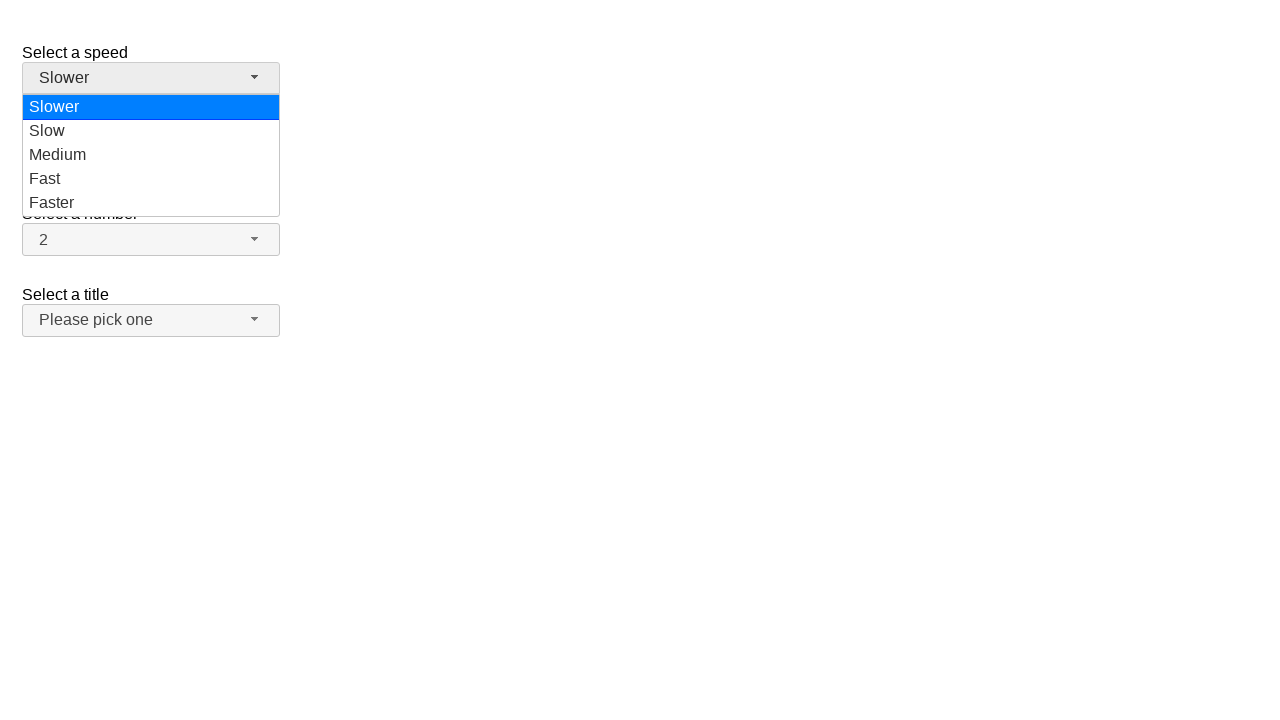

Selected 'Faster' option from dropdown at (151, 203) on #ui-id-5
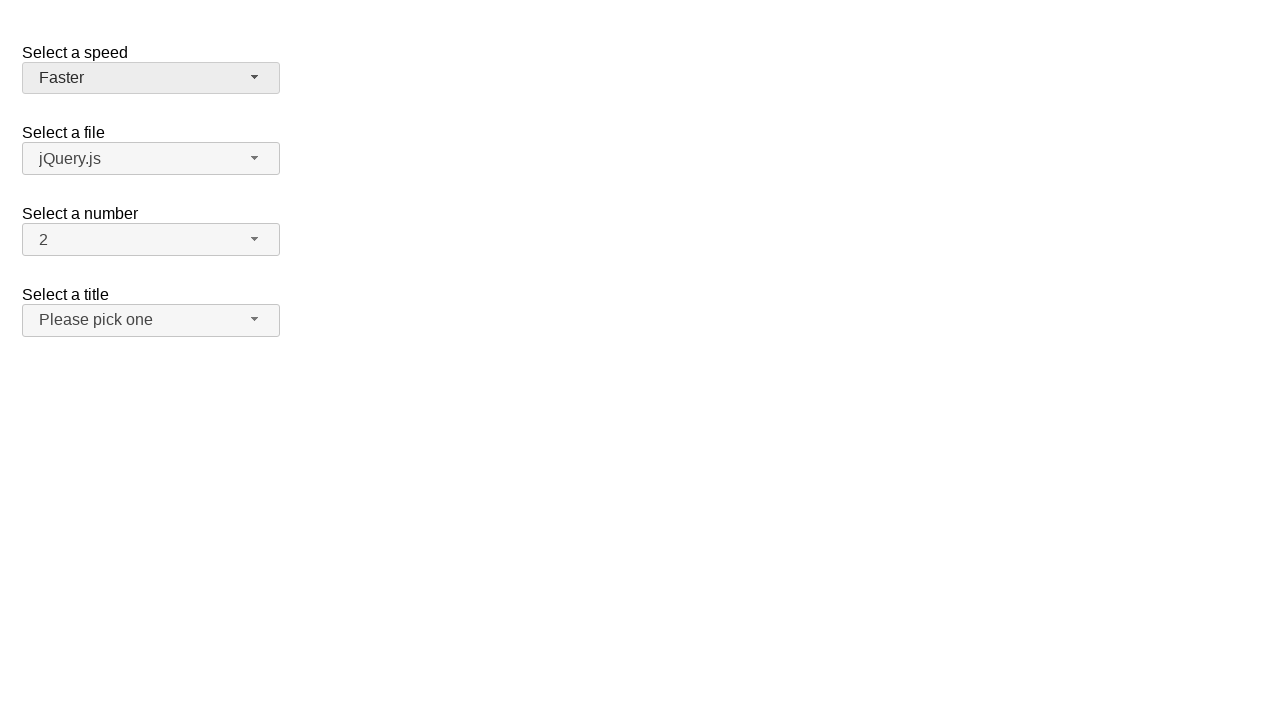

Verified 'Faster' is displayed as selected value
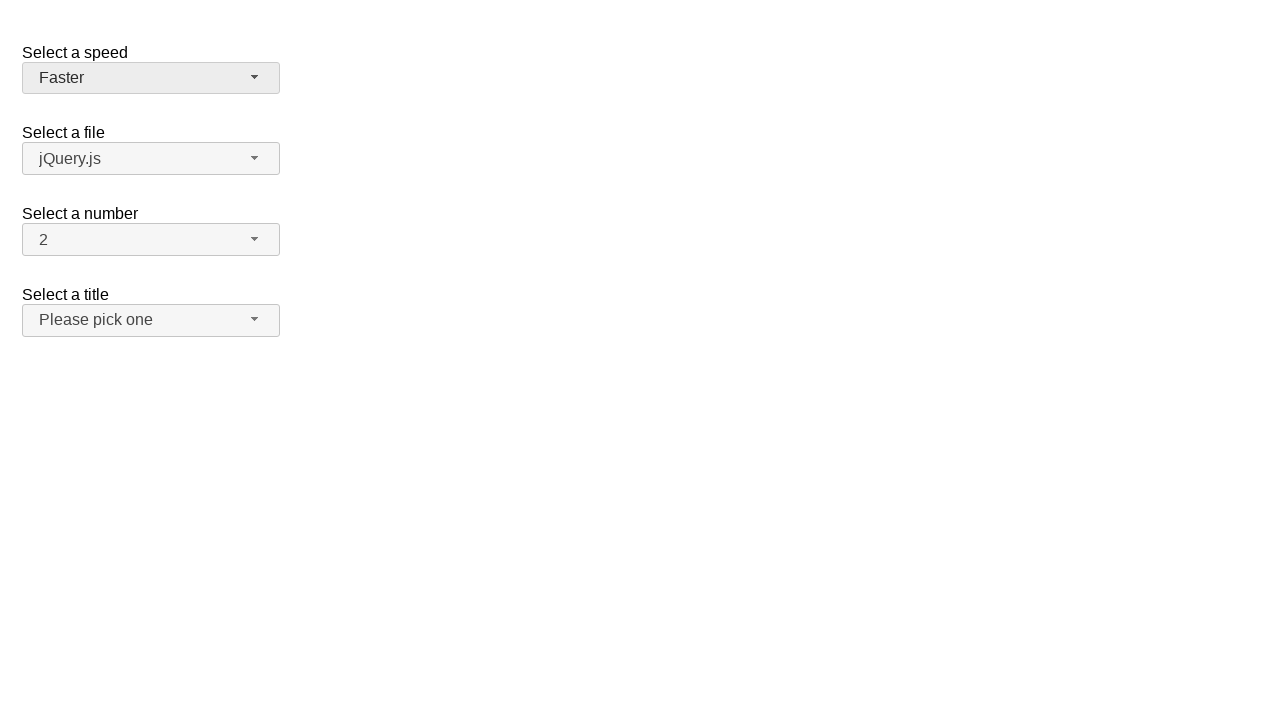

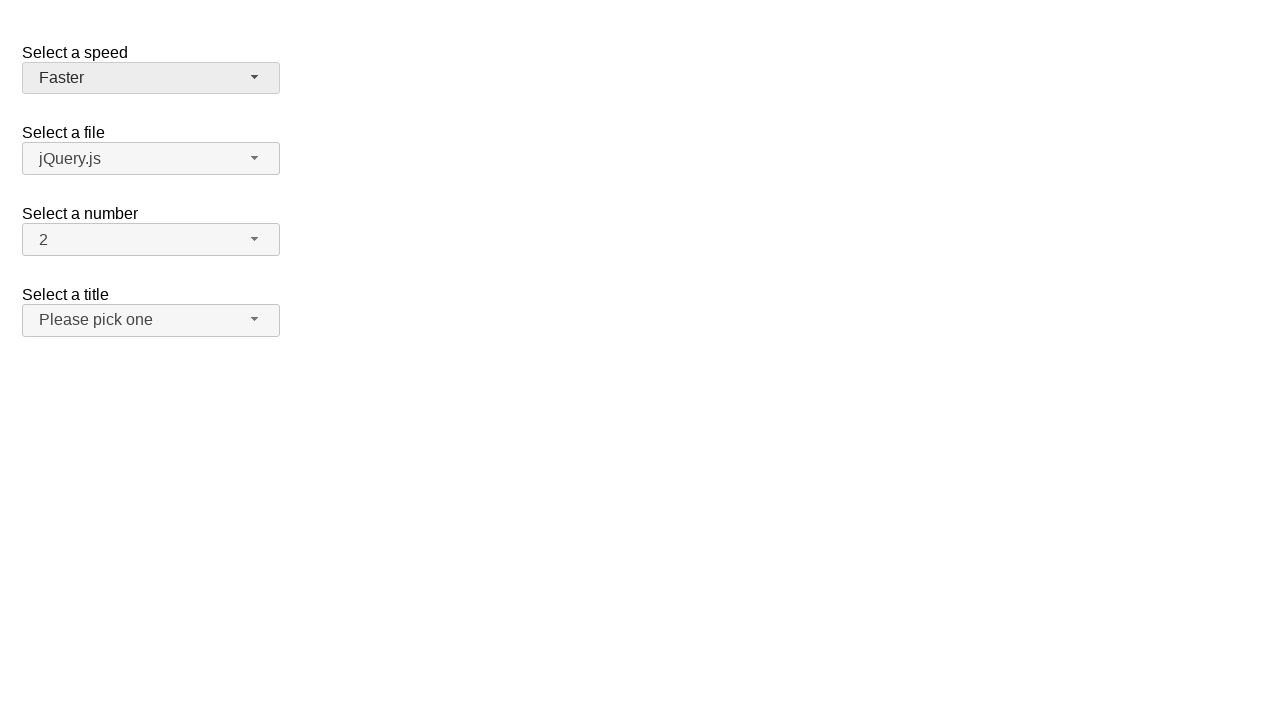